Verifies that the homepage displays 18 featured category items

Starting URL: https://www.webstaurantstore.com/

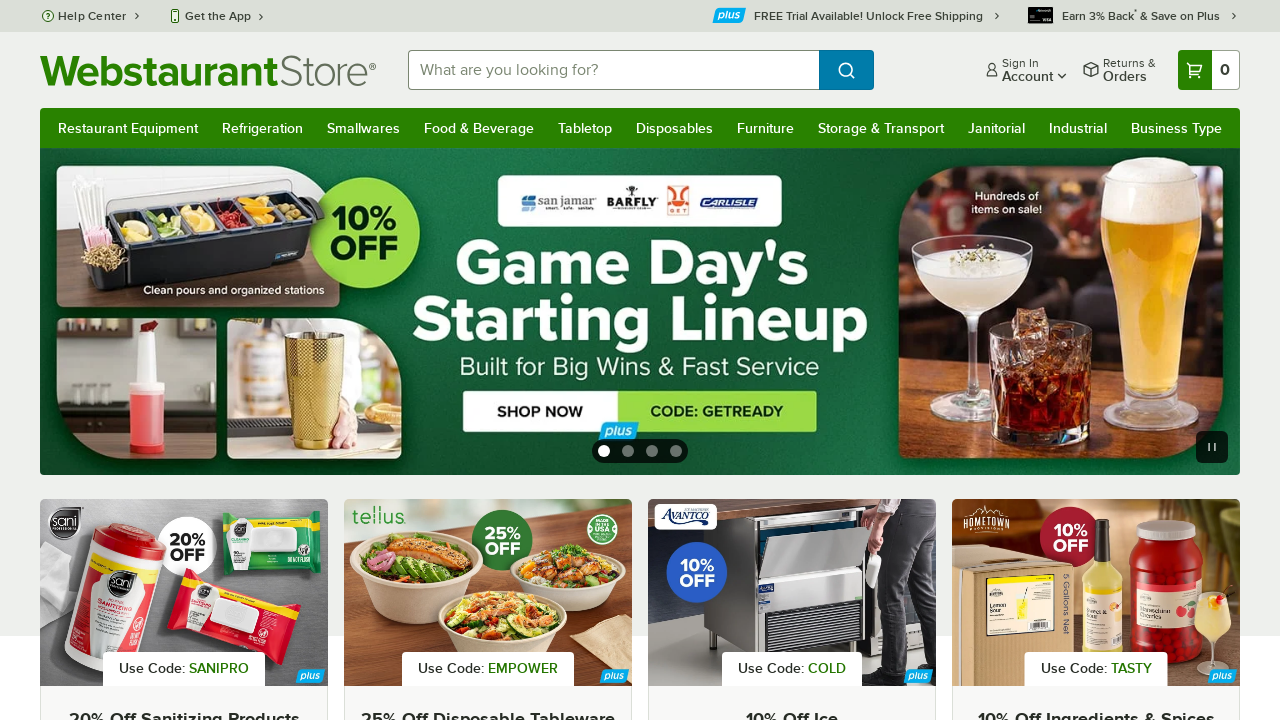

Waited for featured category items to load
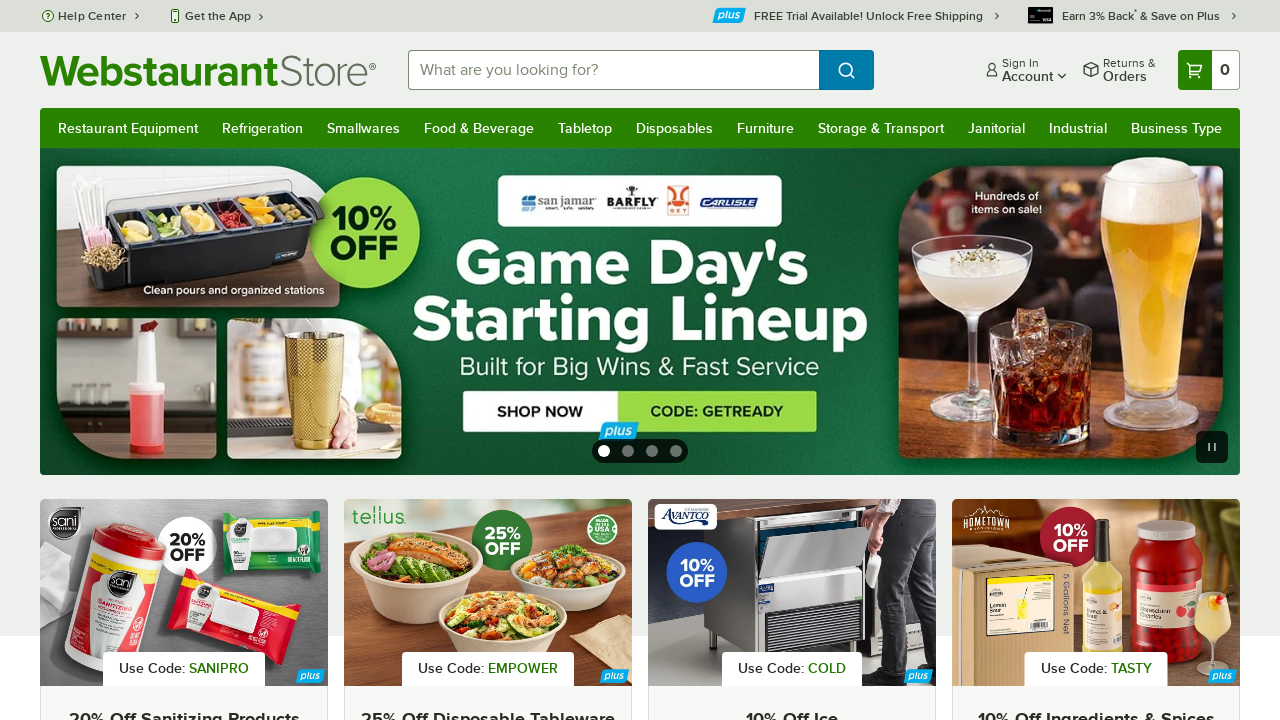

Located all featured category items on the page
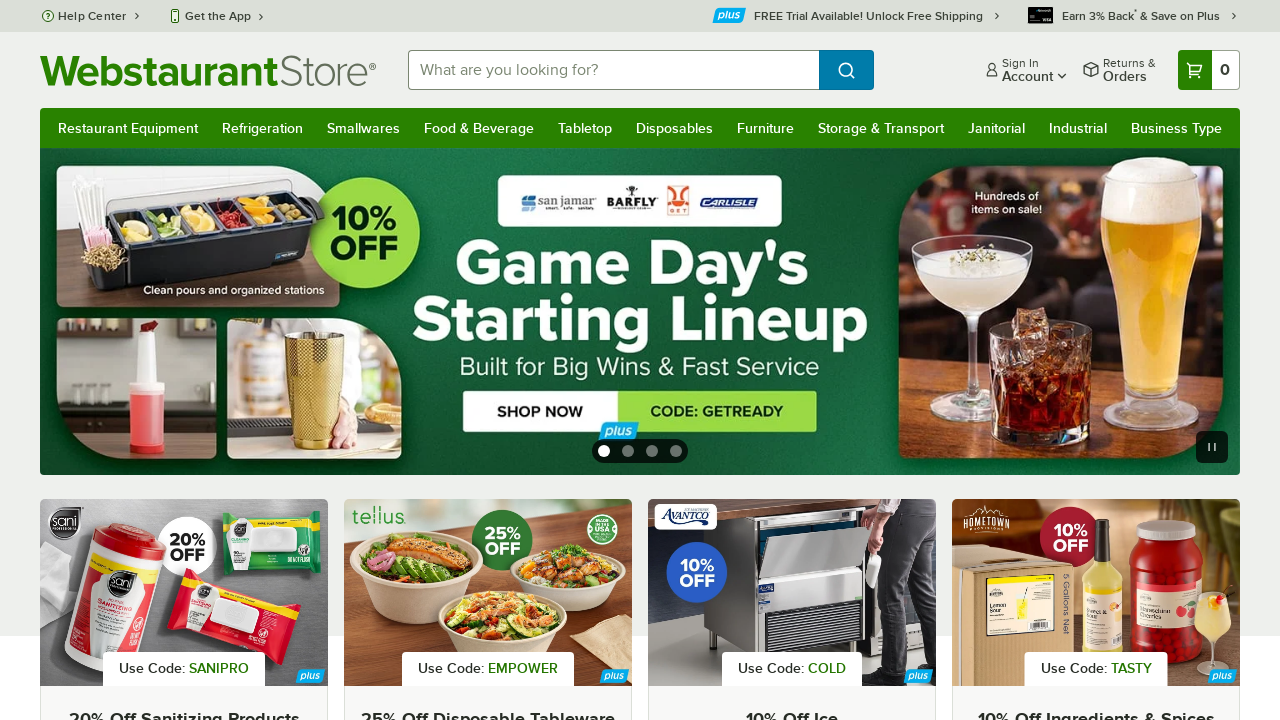

Confirmed first featured category item is visible
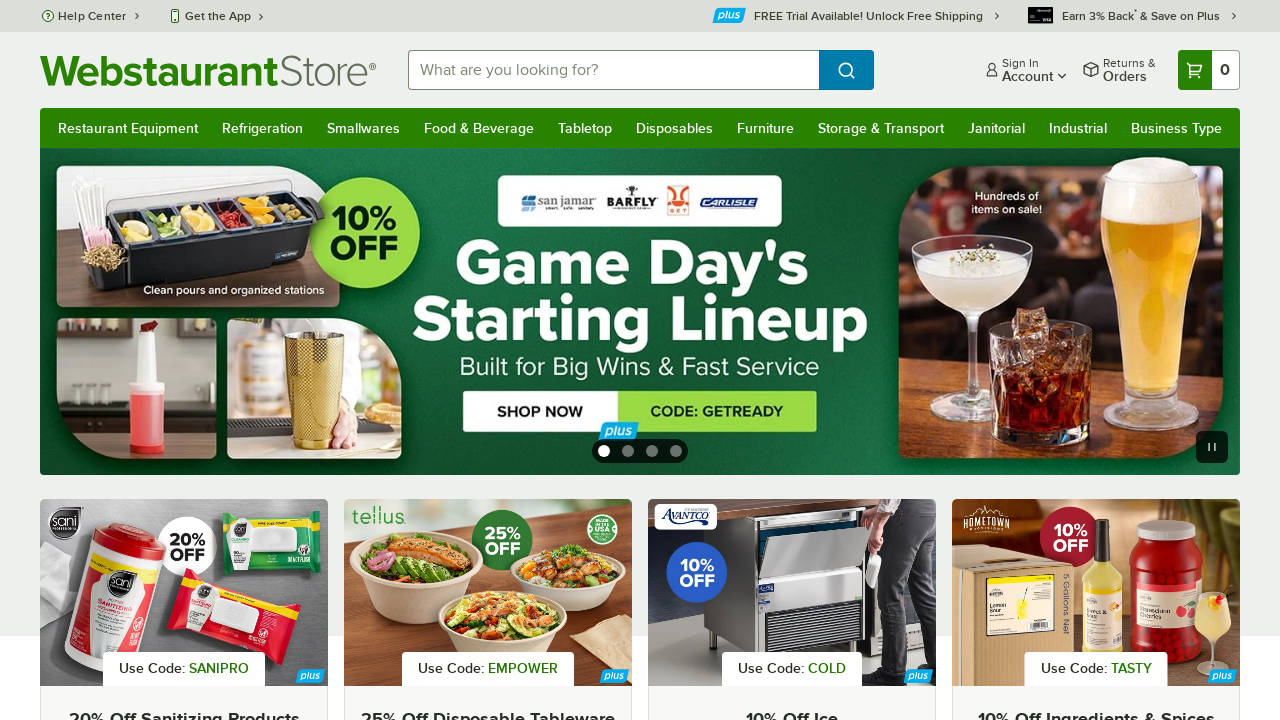

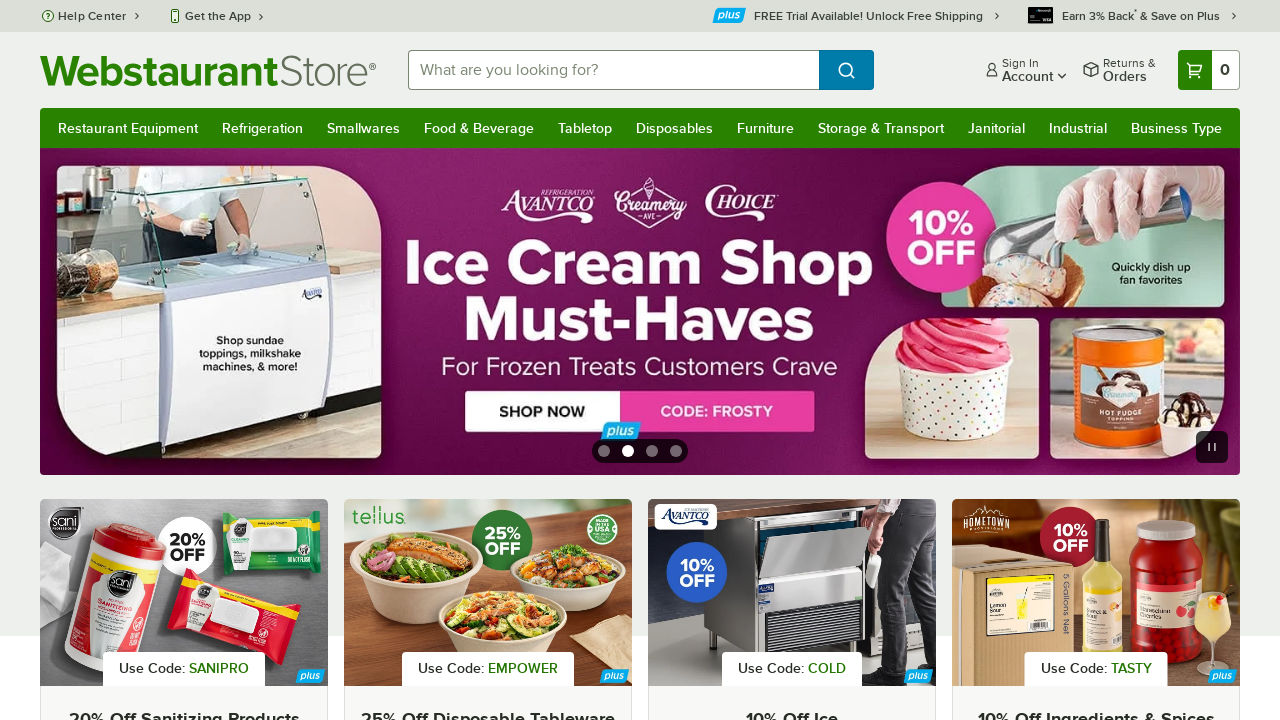